Tests right-click context menu functionality on a clickable element

Starting URL: https://www.selenium.dev/selenium/web/mouse_interaction.html

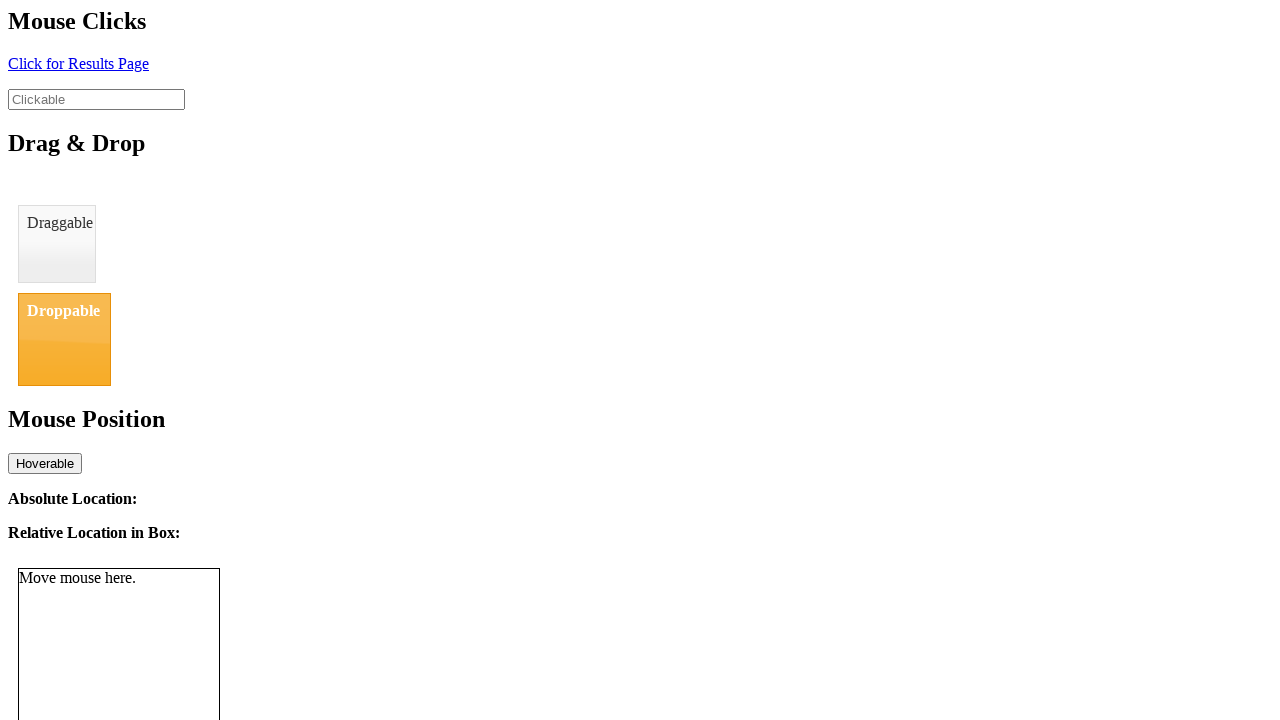

Navigated to mouse interaction test page
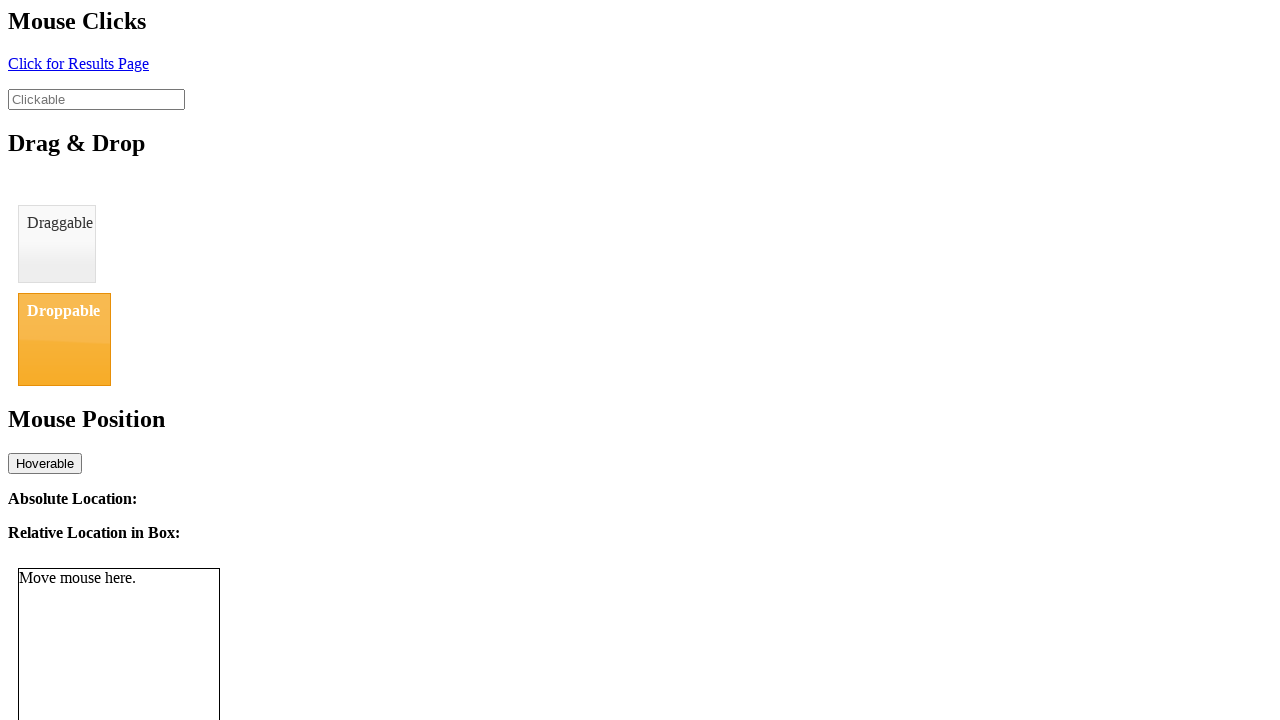

Right-clicked on the clickable element to open context menu at (78, 63) on #click
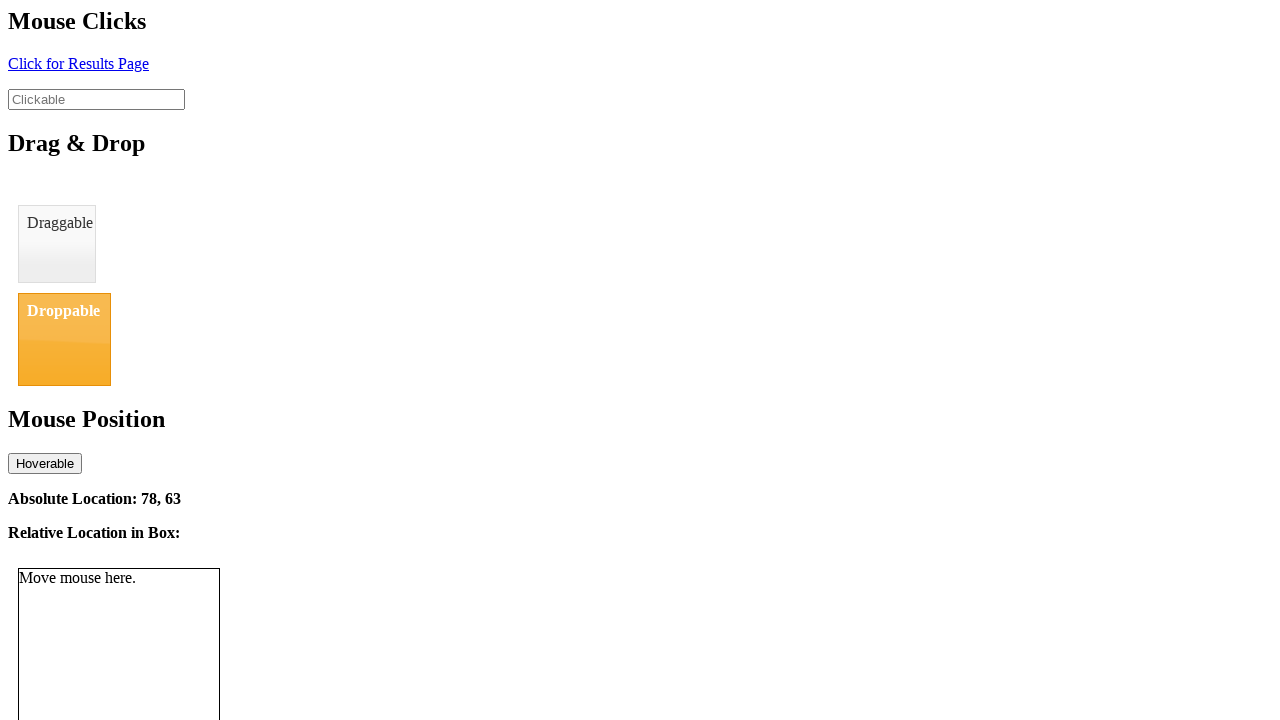

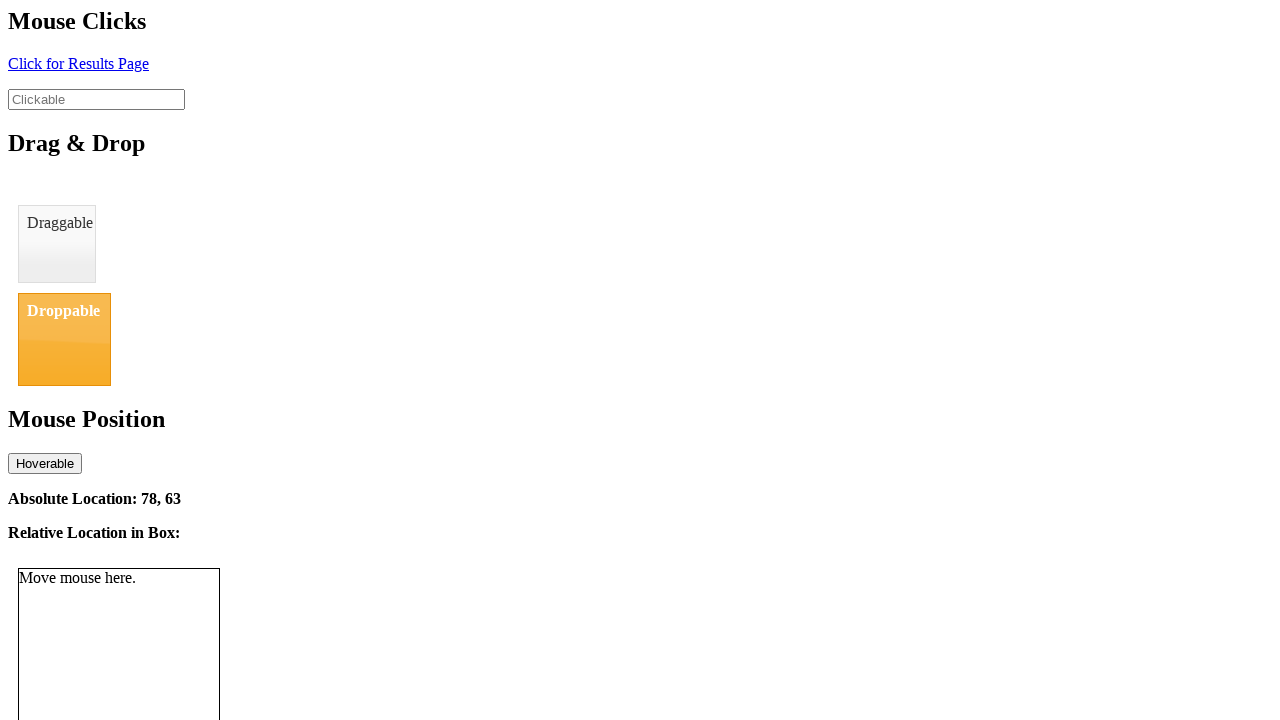